Tests that the Clear completed button is hidden when no items are completed

Starting URL: https://demo.playwright.dev/todomvc

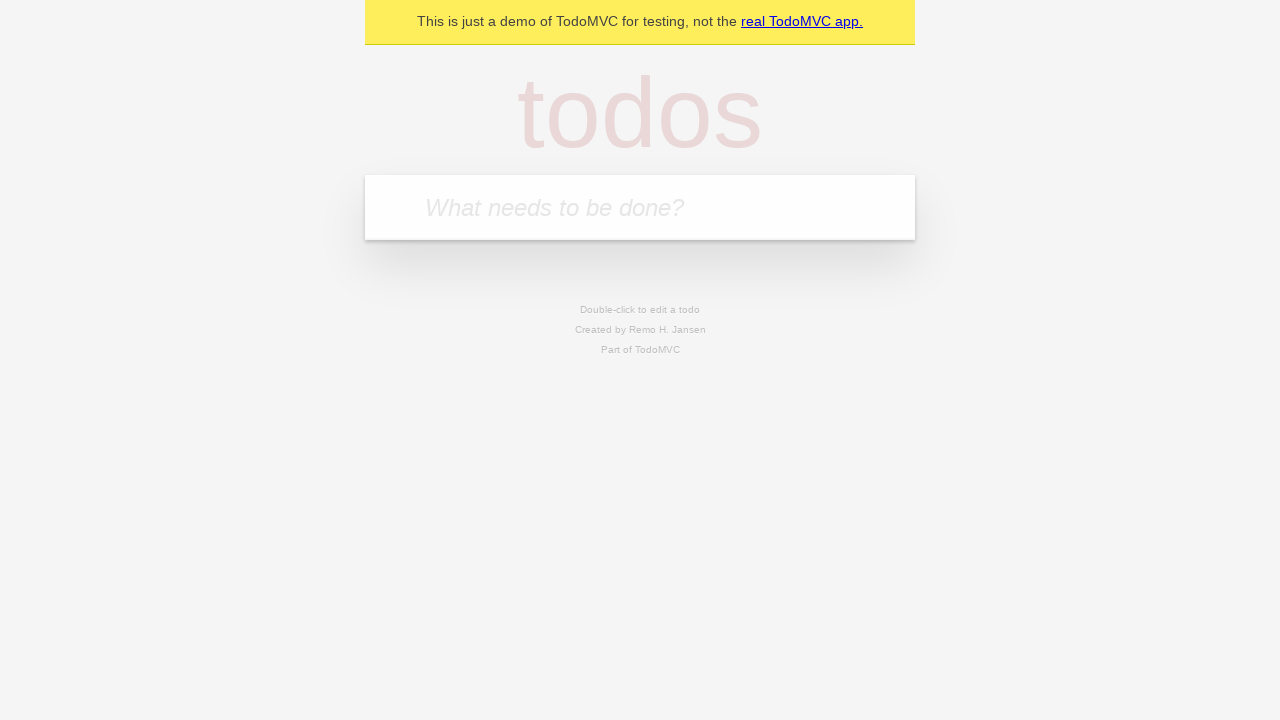

Navigated to TodoMVC demo application
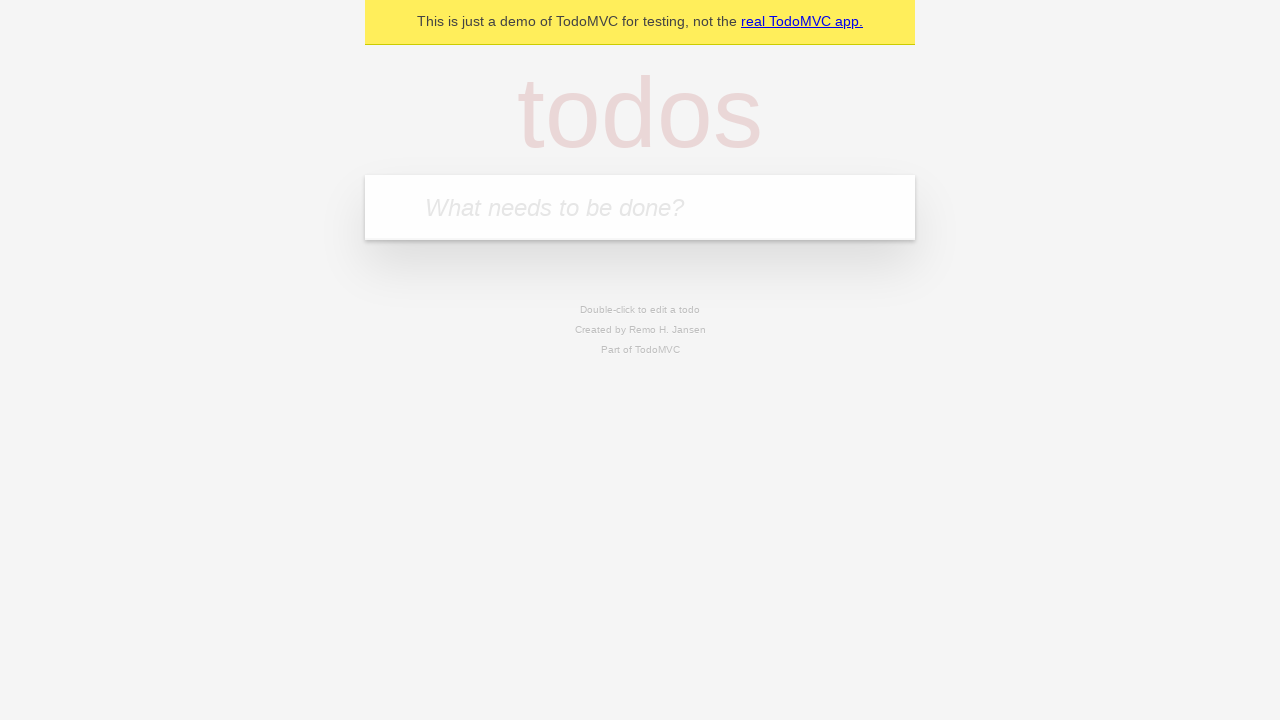

Located the 'What needs to be done?' input field
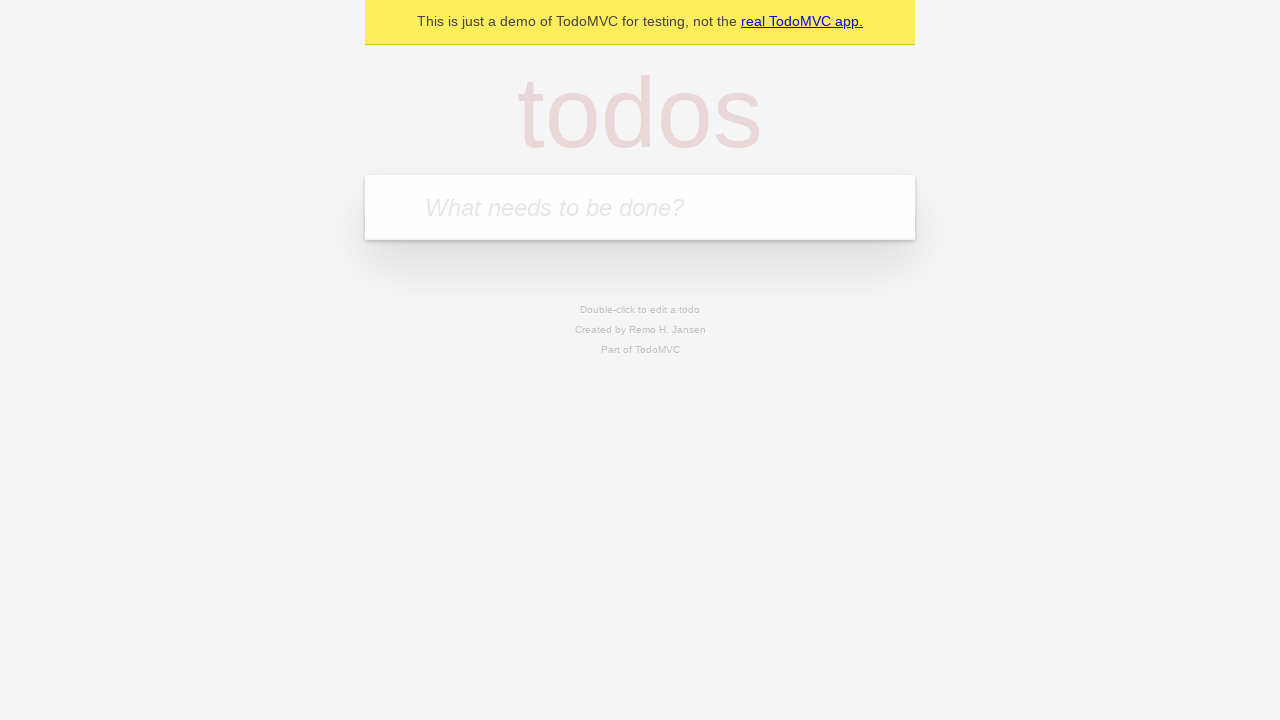

Filled input field with 'buy some cheese' on internal:attr=[placeholder="What needs to be done?"i]
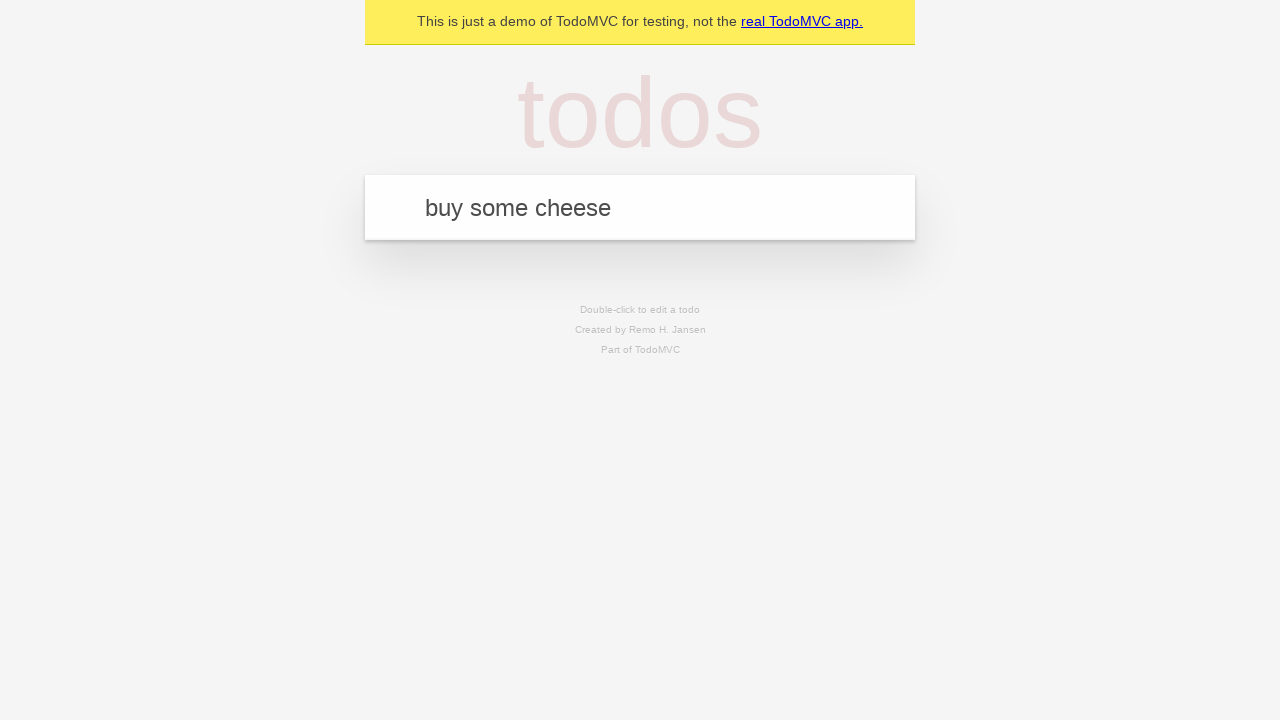

Pressed Enter to create todo item 'buy some cheese' on internal:attr=[placeholder="What needs to be done?"i]
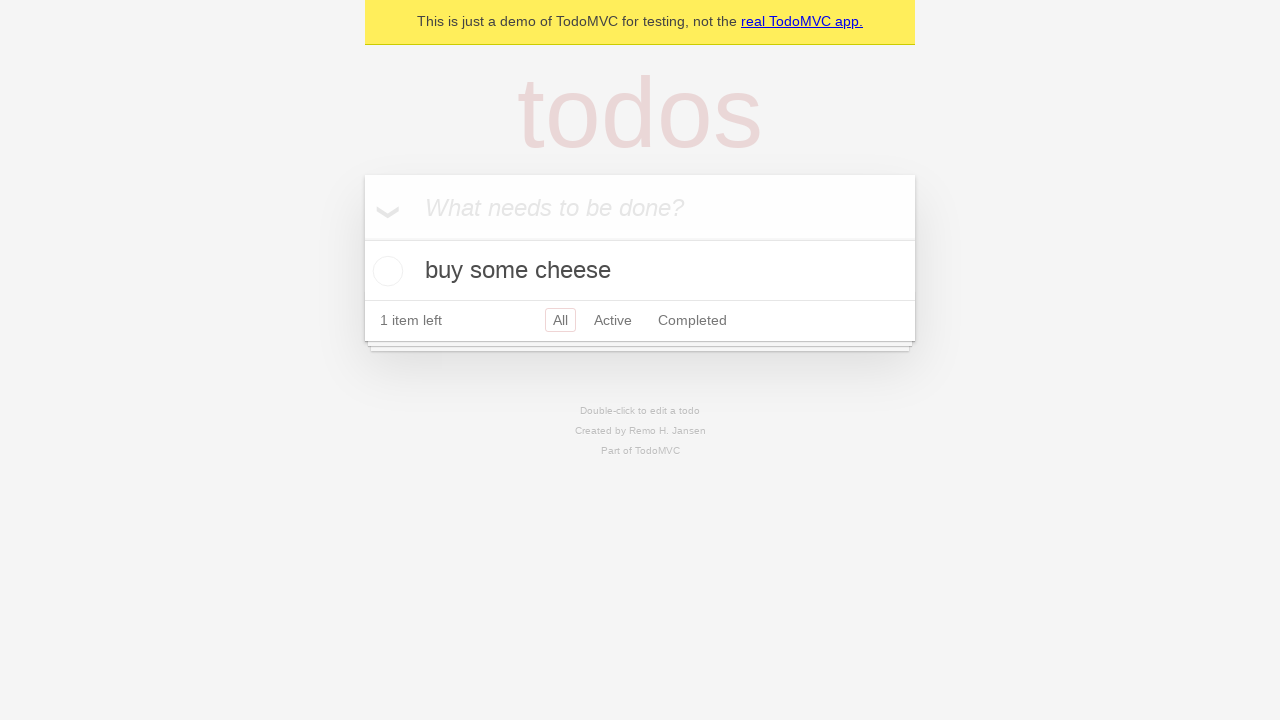

Filled input field with 'feed the cat' on internal:attr=[placeholder="What needs to be done?"i]
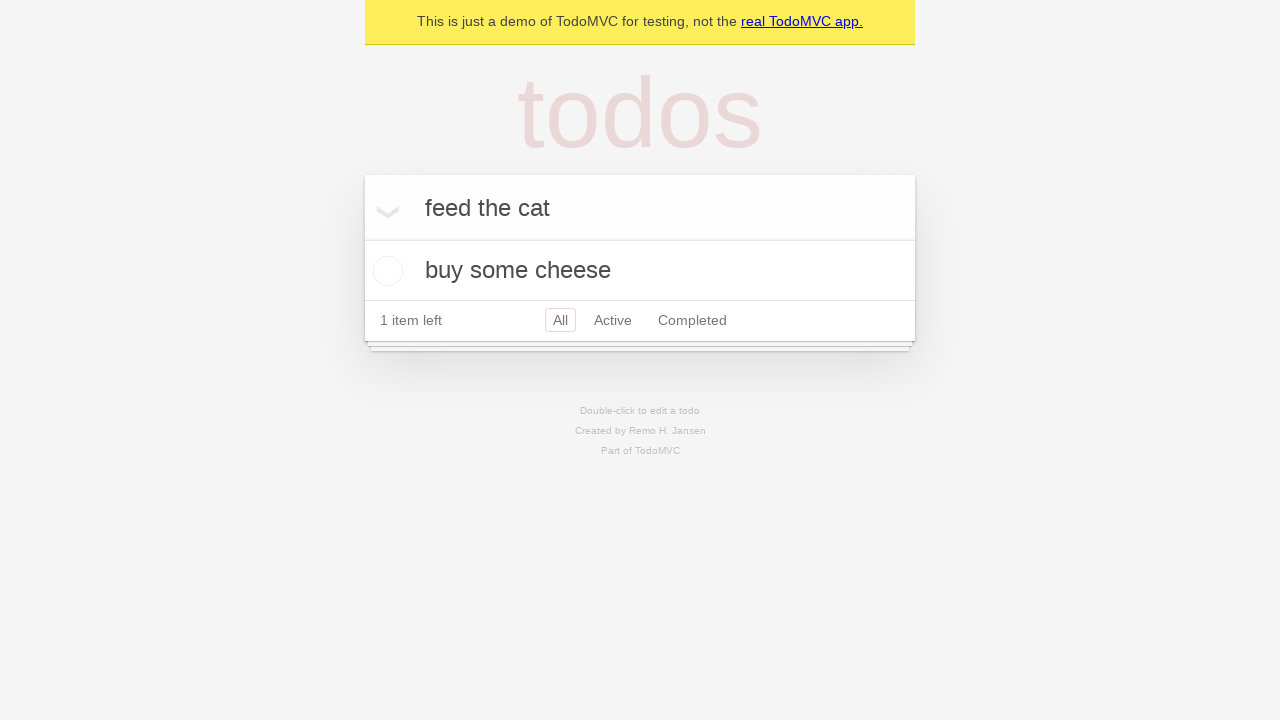

Pressed Enter to create todo item 'feed the cat' on internal:attr=[placeholder="What needs to be done?"i]
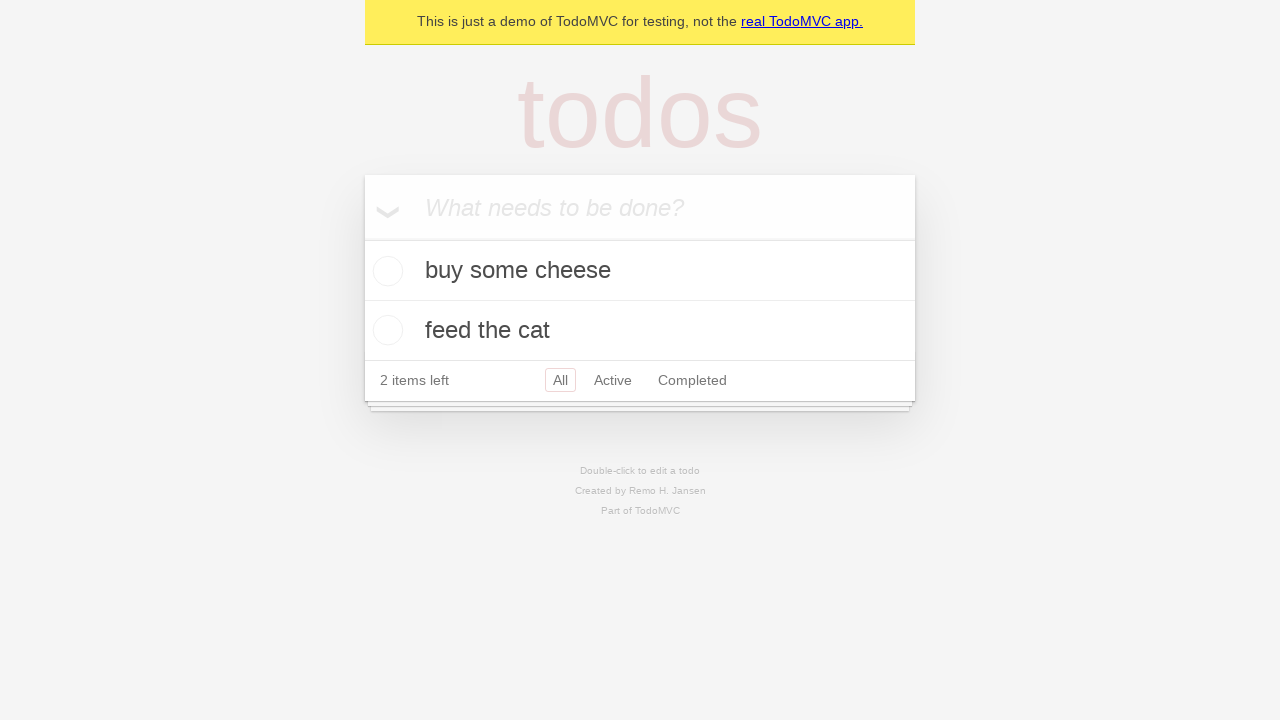

Filled input field with 'book a doctors appointment' on internal:attr=[placeholder="What needs to be done?"i]
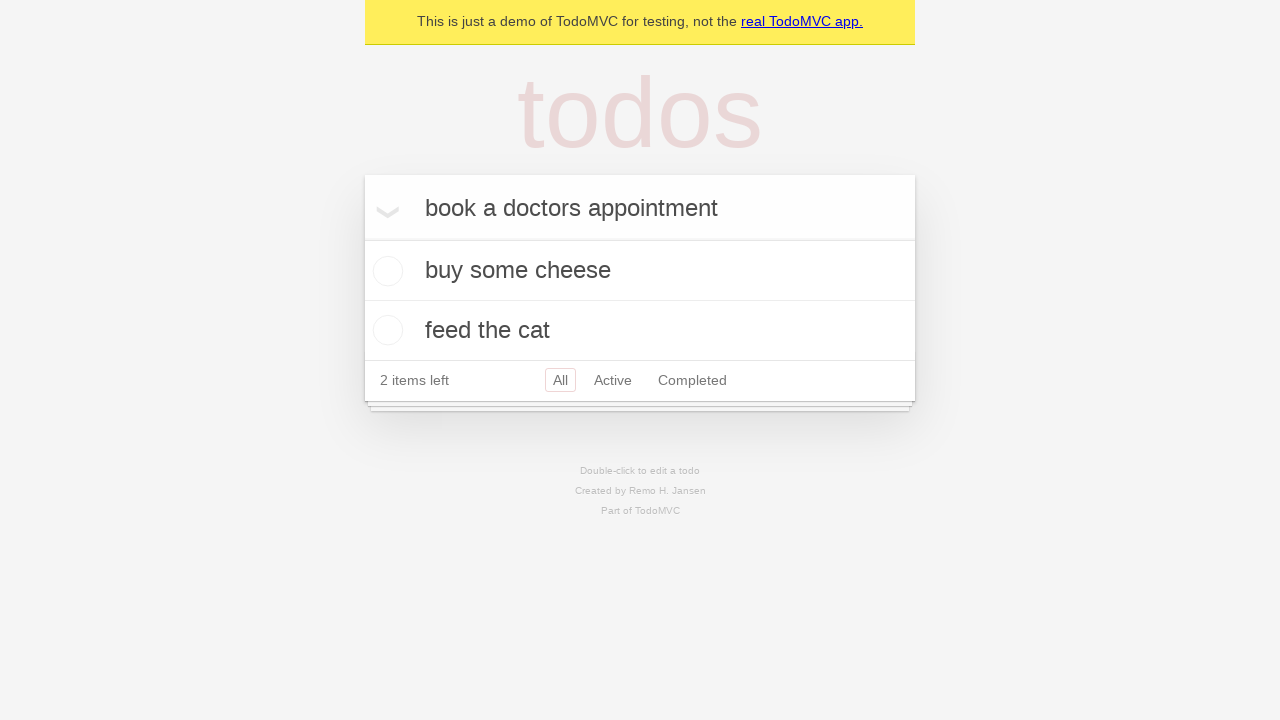

Pressed Enter to create todo item 'book a doctors appointment' on internal:attr=[placeholder="What needs to be done?"i]
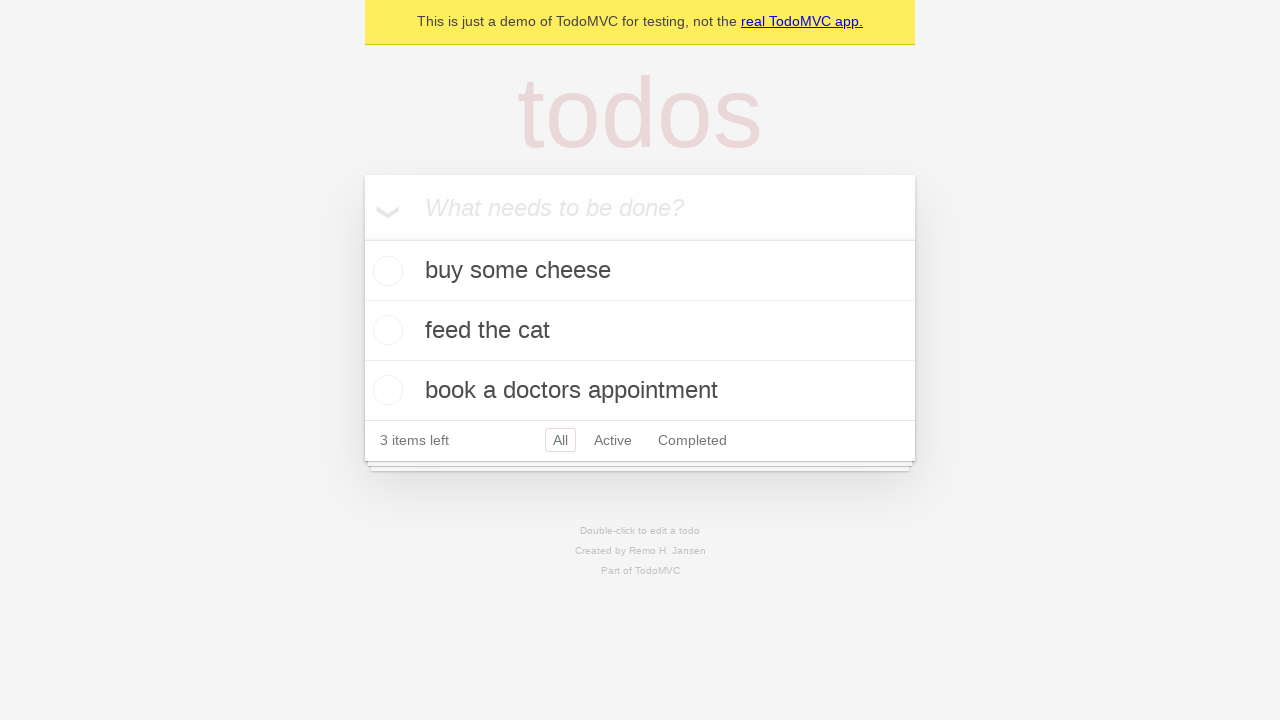

Checked the first todo item as completed at (385, 271) on .todo-list li .toggle >> nth=0
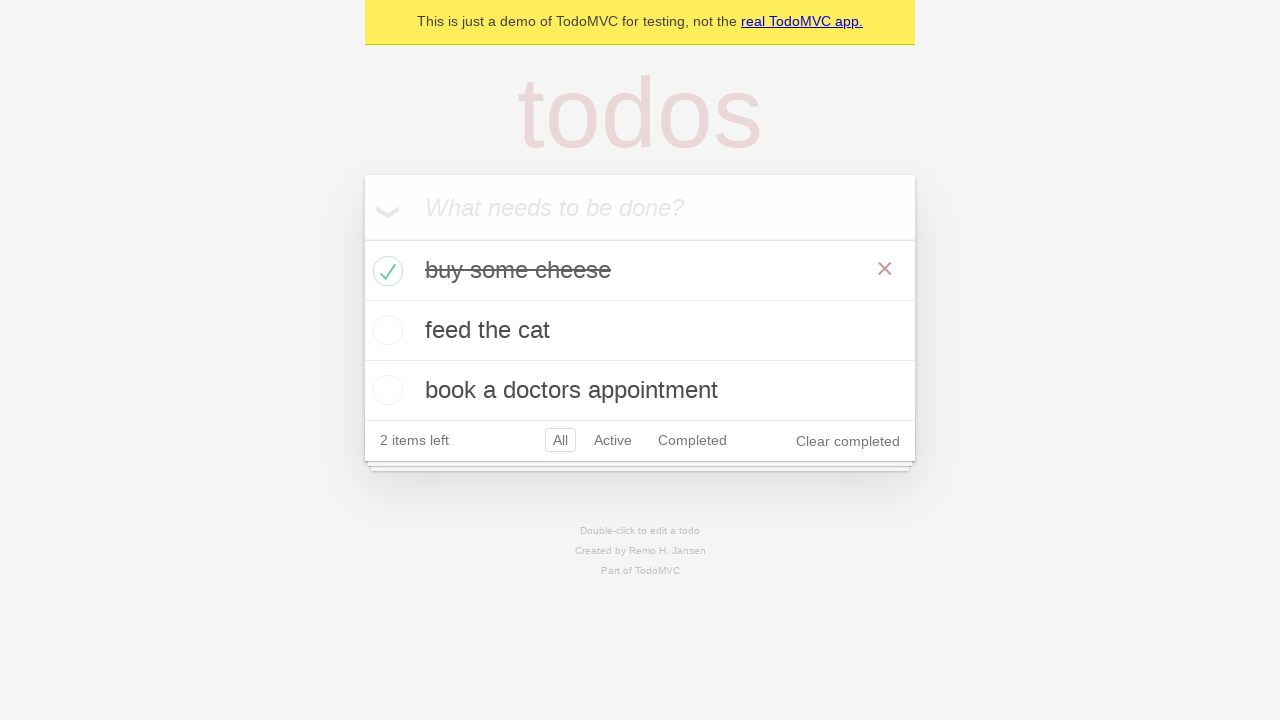

Clicked the 'Clear completed' button at (848, 441) on internal:role=button[name="Clear completed"i]
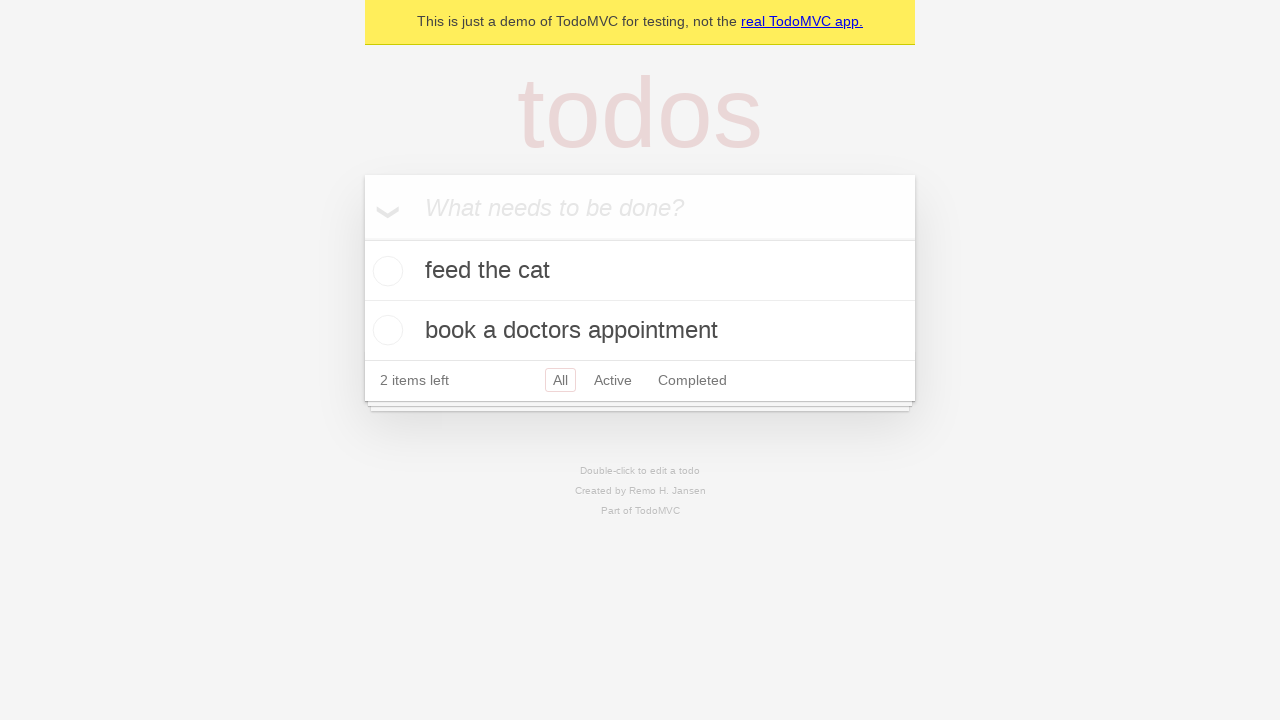

Waited 500ms for UI to update
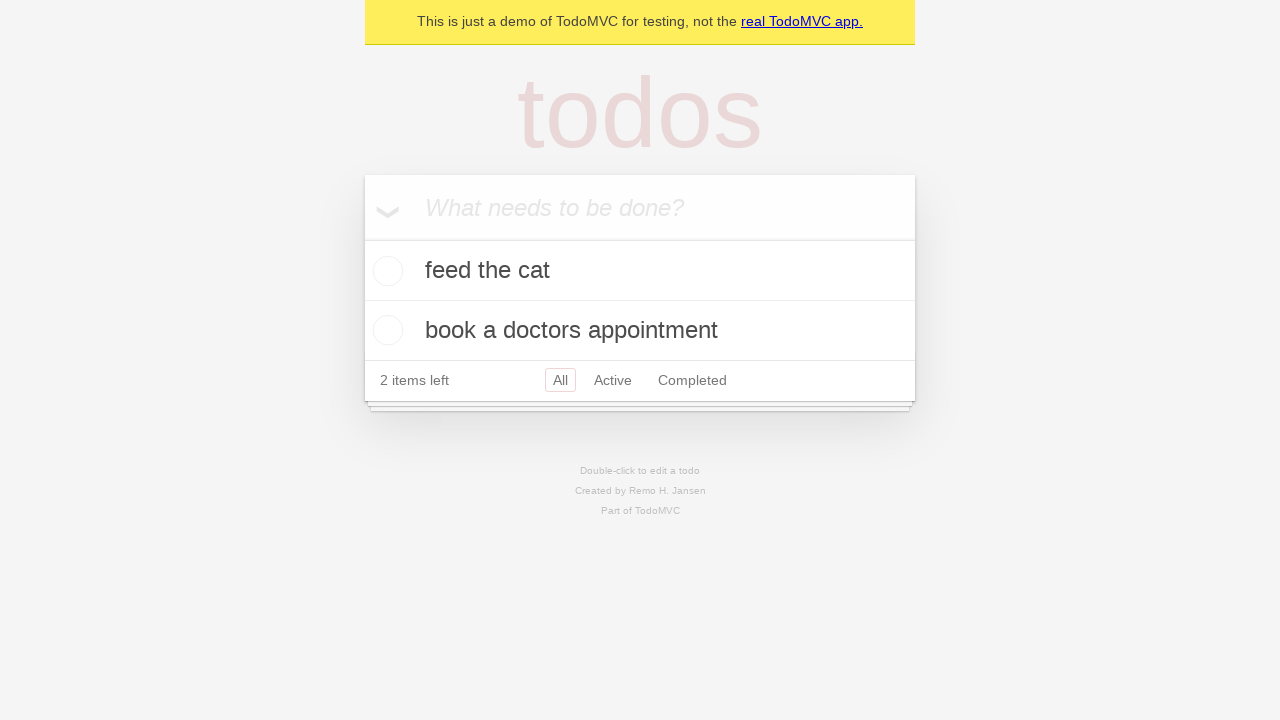

Verified that 'Clear completed' button is hidden when no items are completed
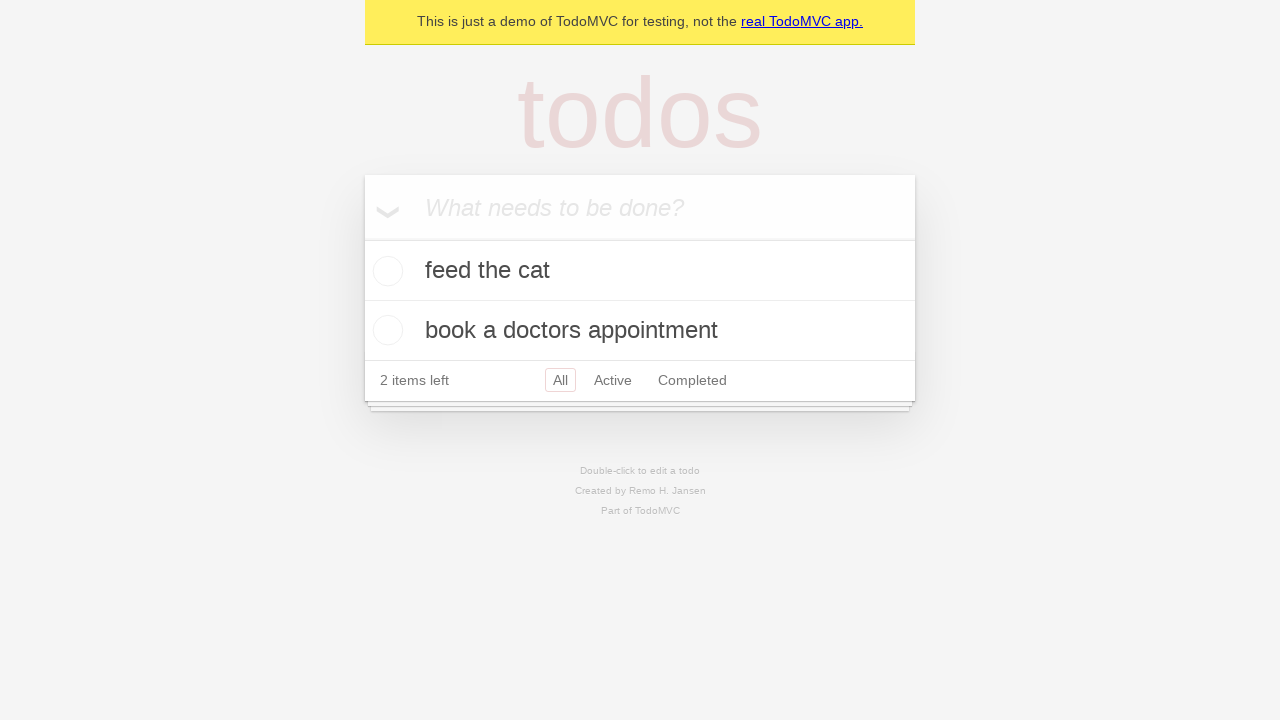

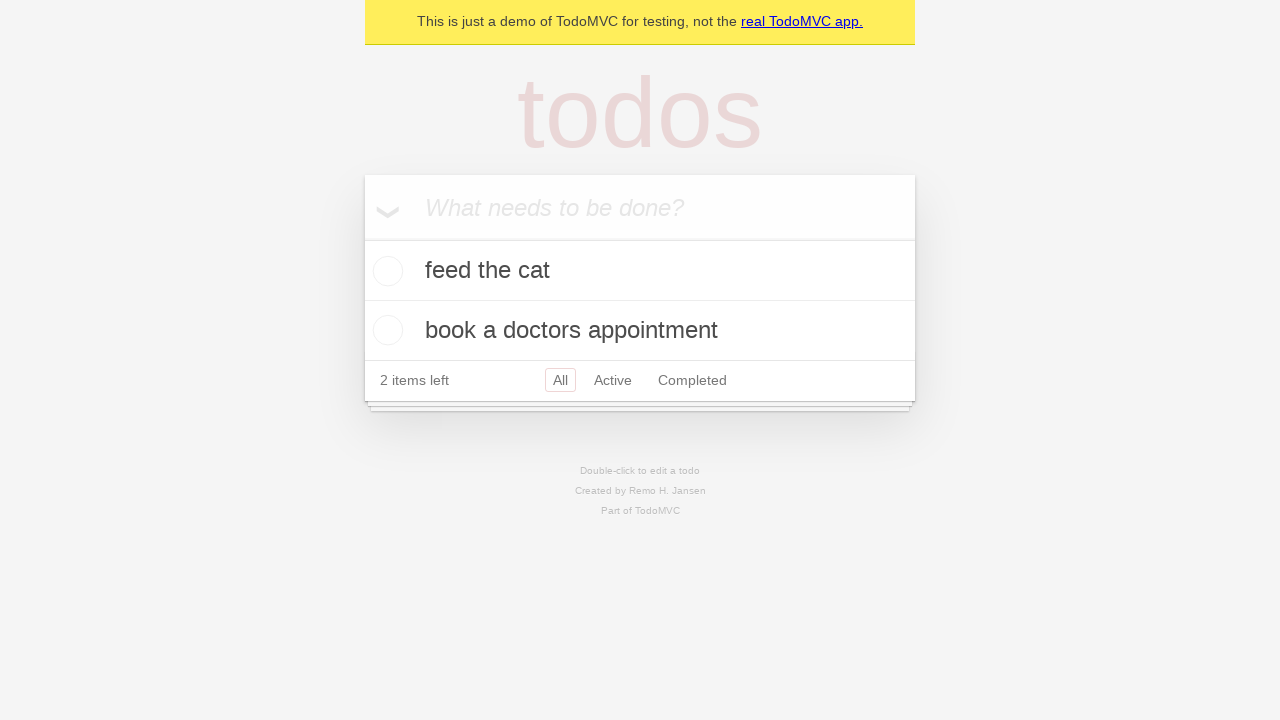